Tests checkbox functionality by locating two checkboxes and clicking them if they are not already selected

Starting URL: https://the-internet.herokuapp.com/checkboxes

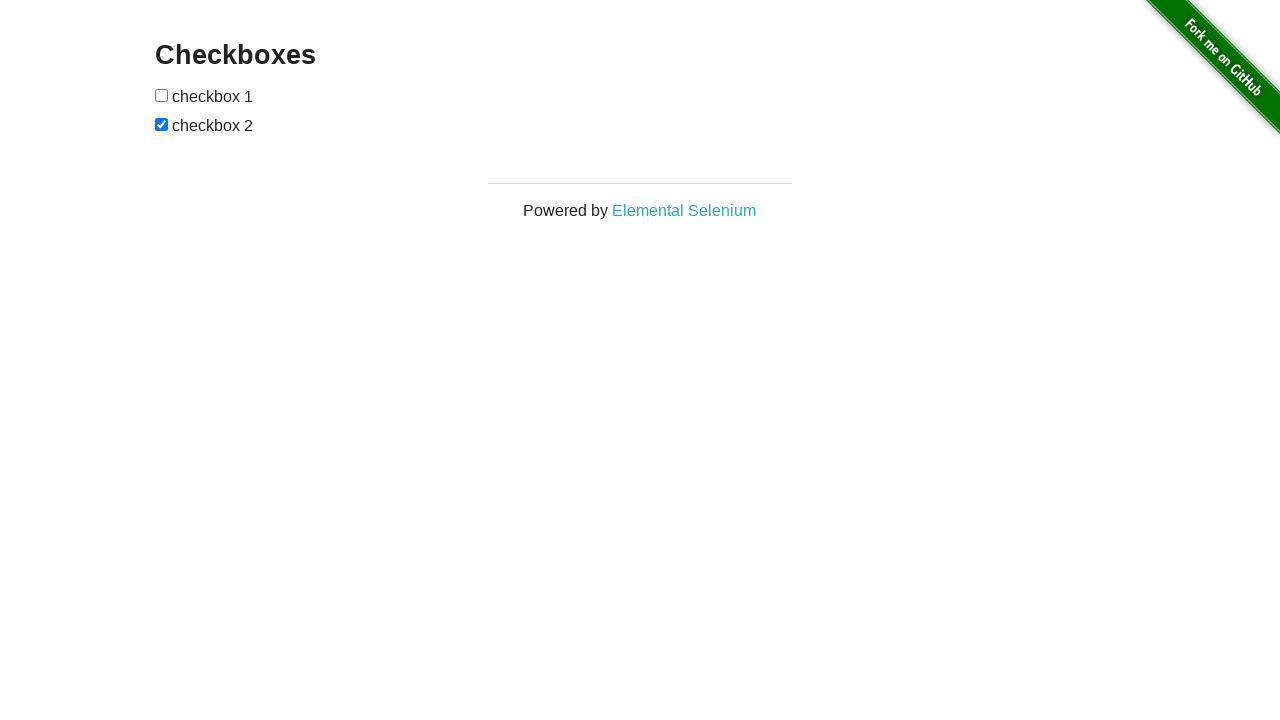

Located first checkbox element
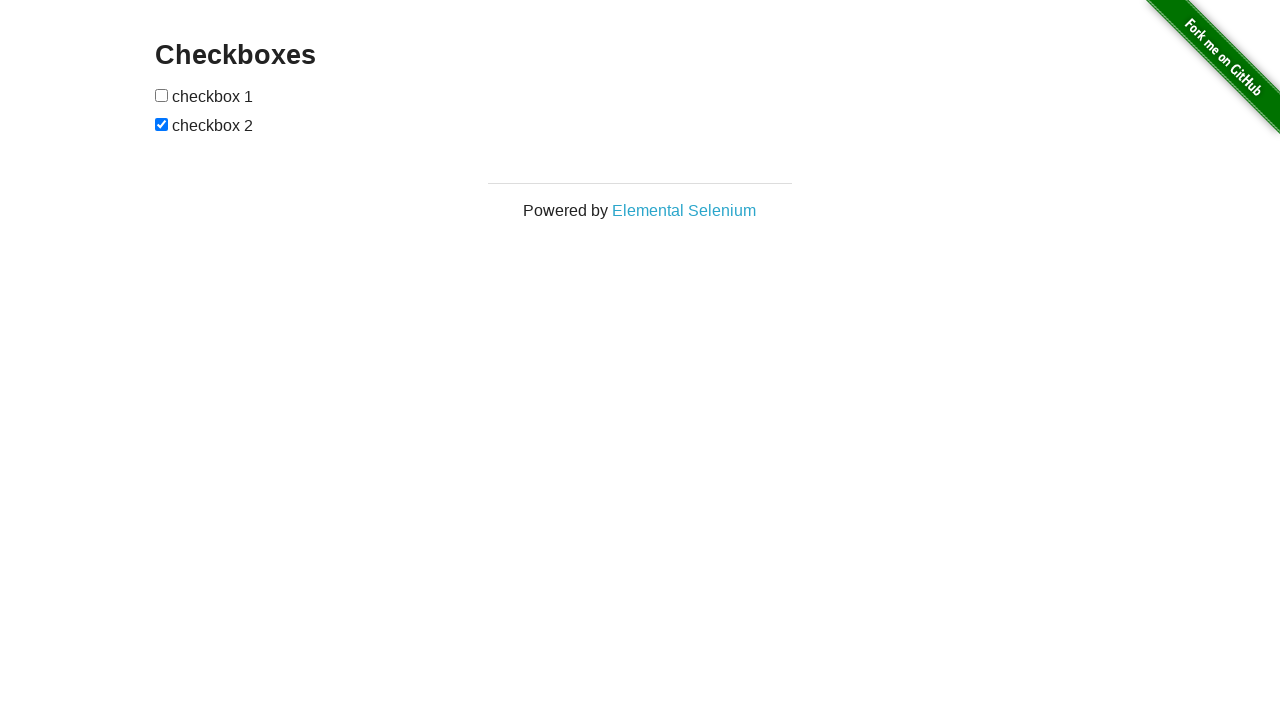

Located second checkbox element
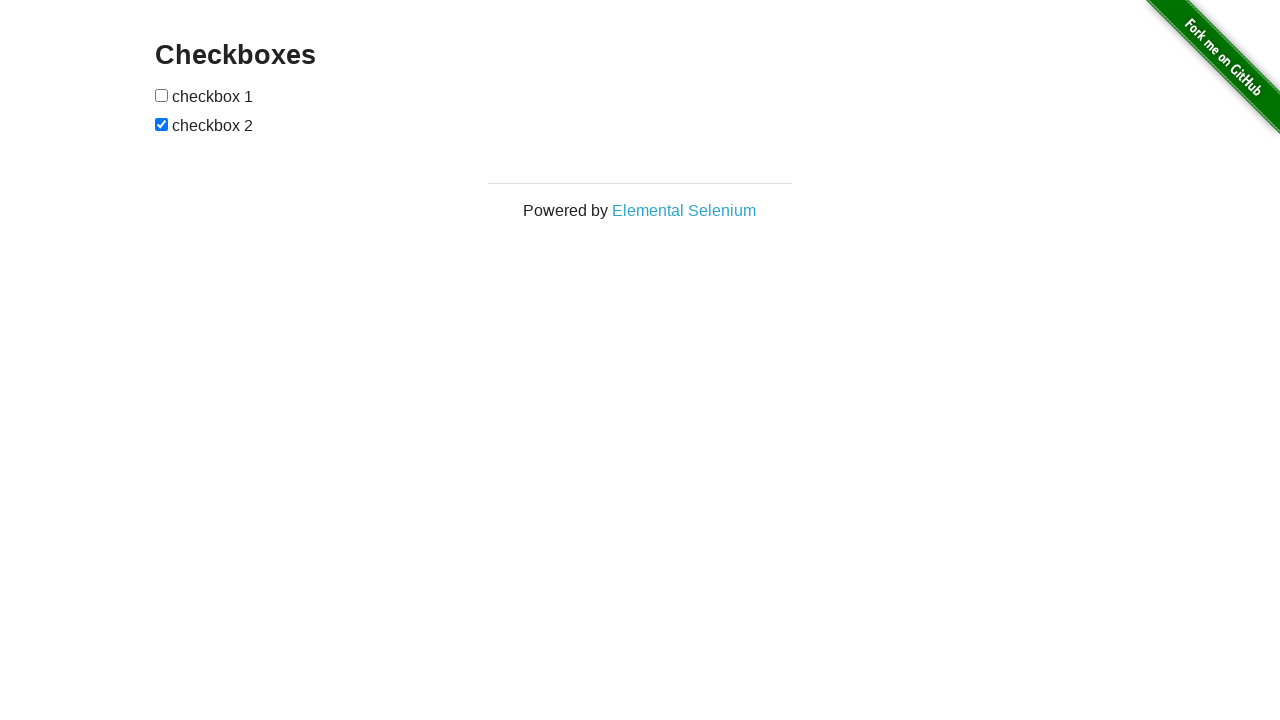

Checked first checkbox - it was not selected at (162, 95) on (//input)[1]
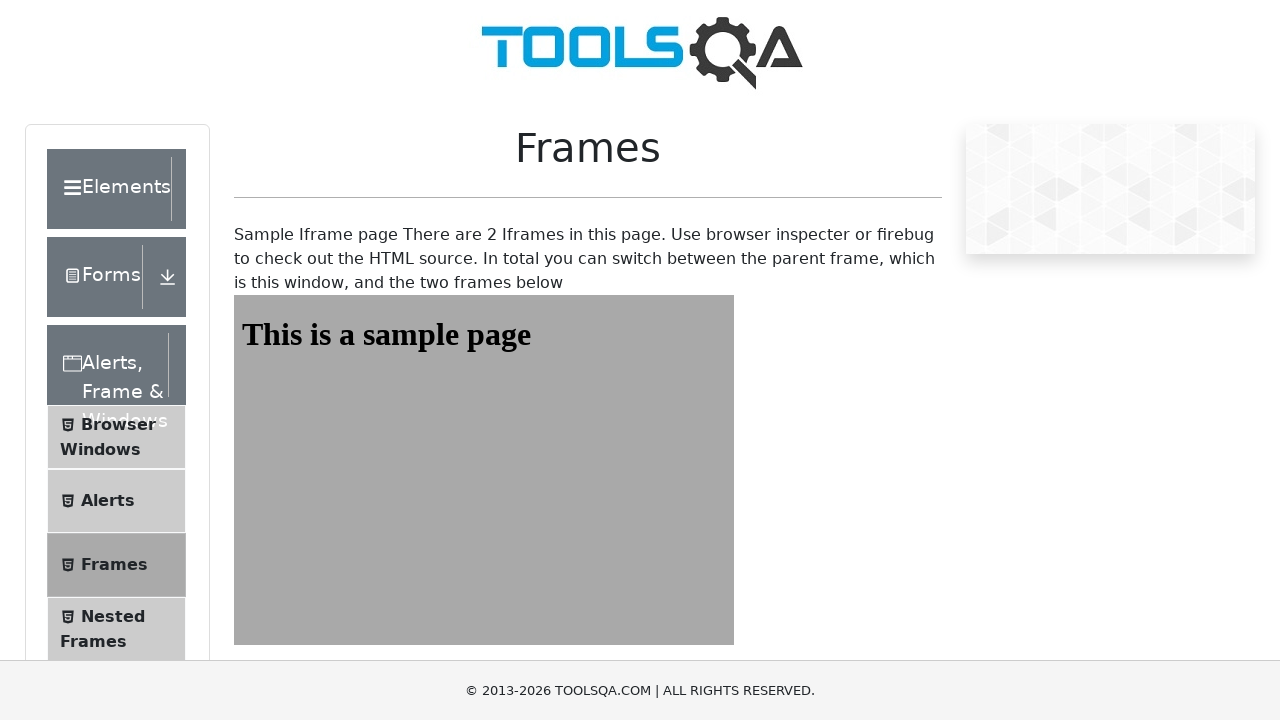

Clicked first checkbox
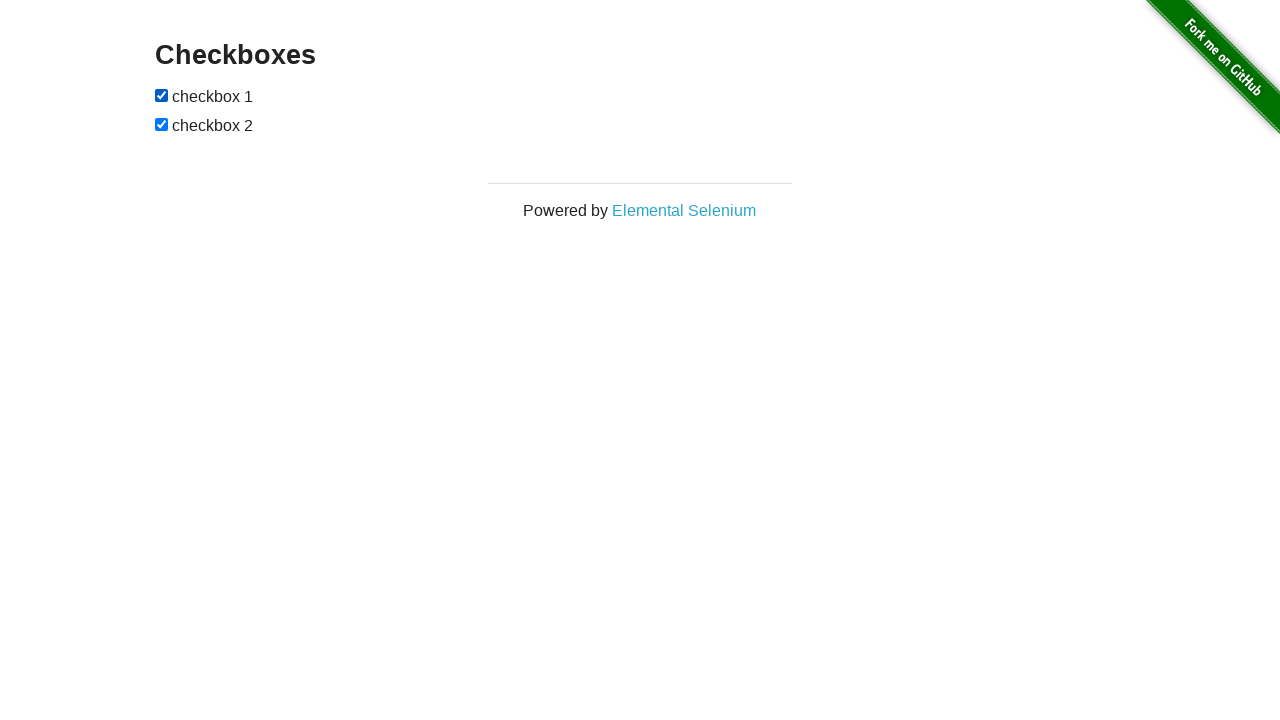

Second checkbox was already selected, skipped click
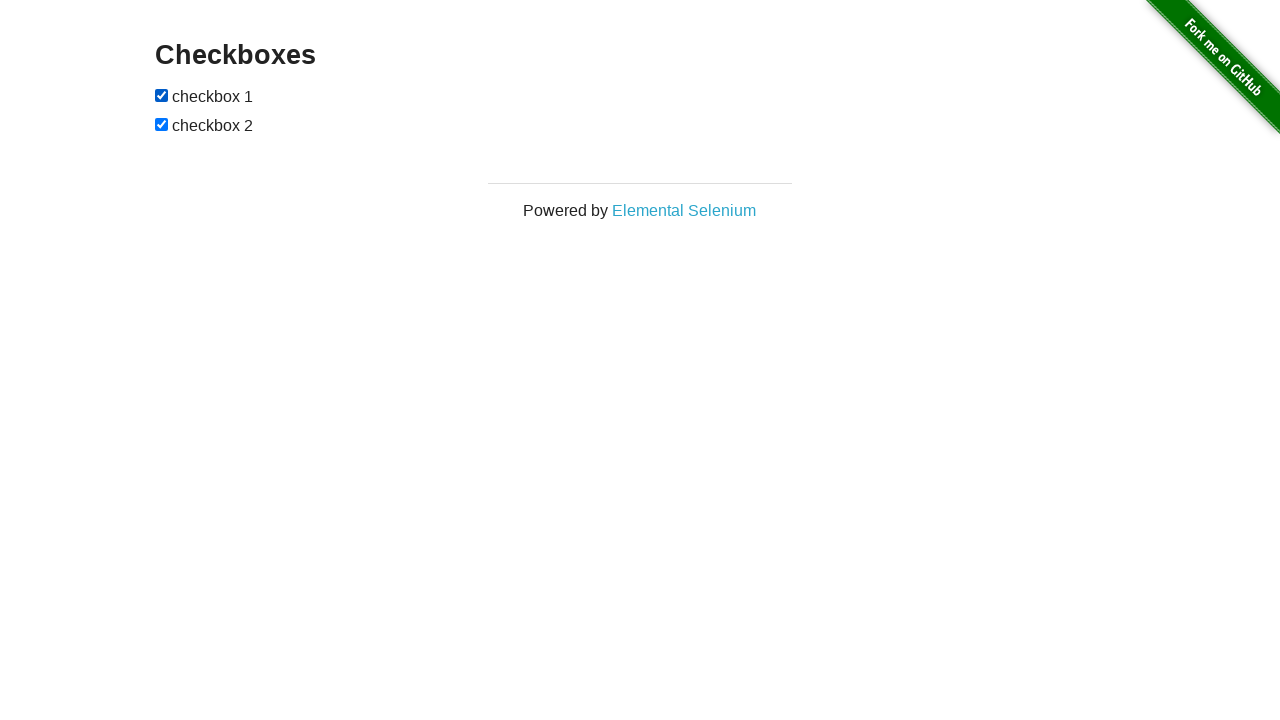

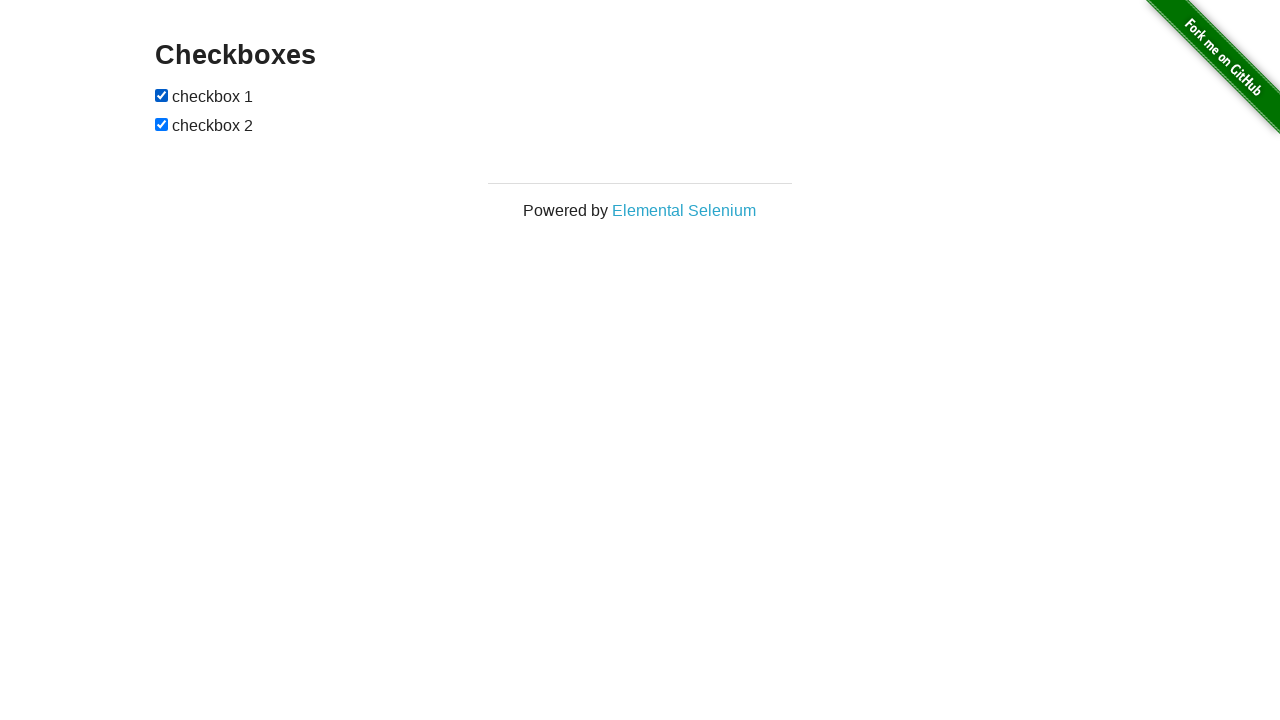